Tests different button interactions including double-click, right-click (context click), and regular click actions.

Starting URL: https://demoqa.com/elements

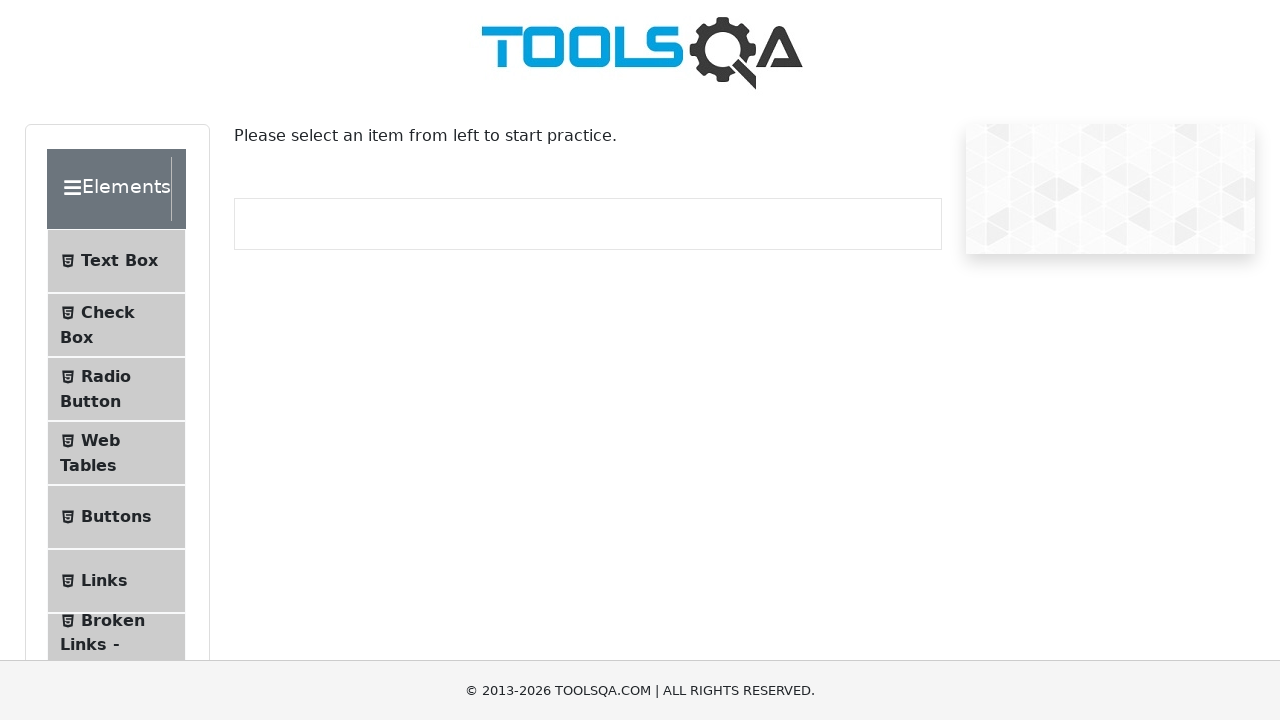

Clicked on Buttons menu item at (116, 517) on xpath=//span[text()='Buttons']
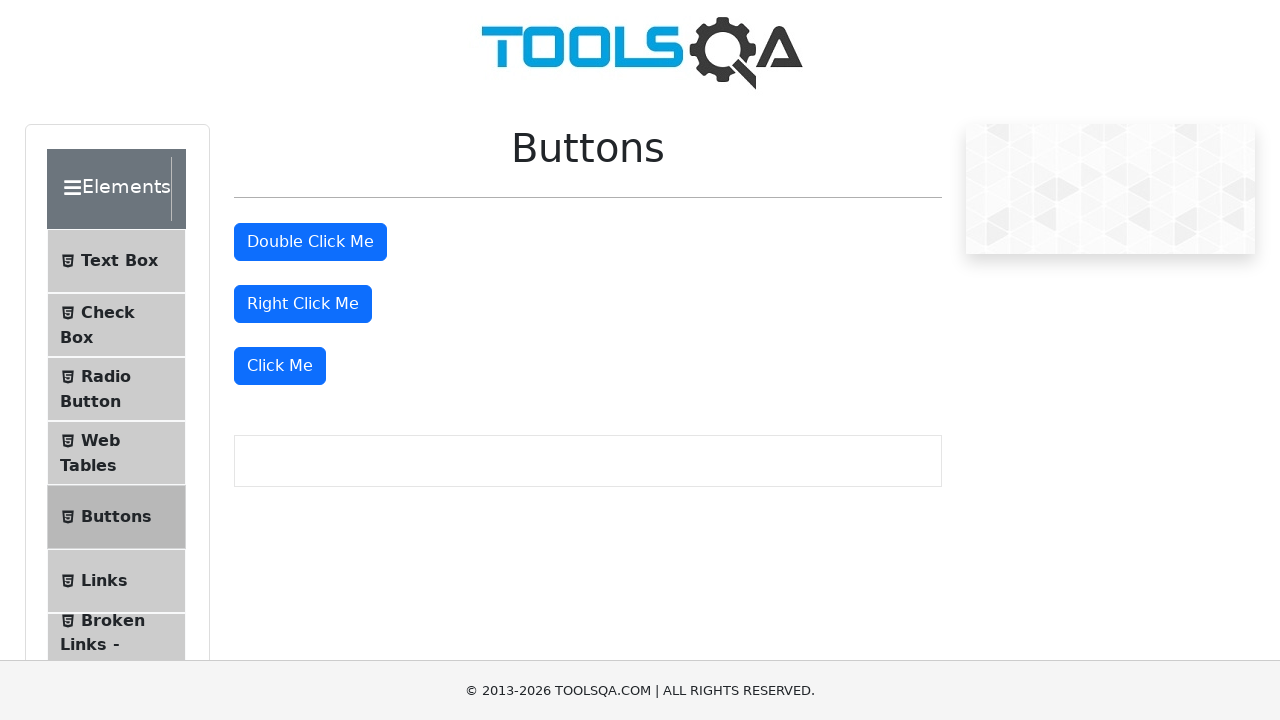

Buttons page loaded and double-click button is visible
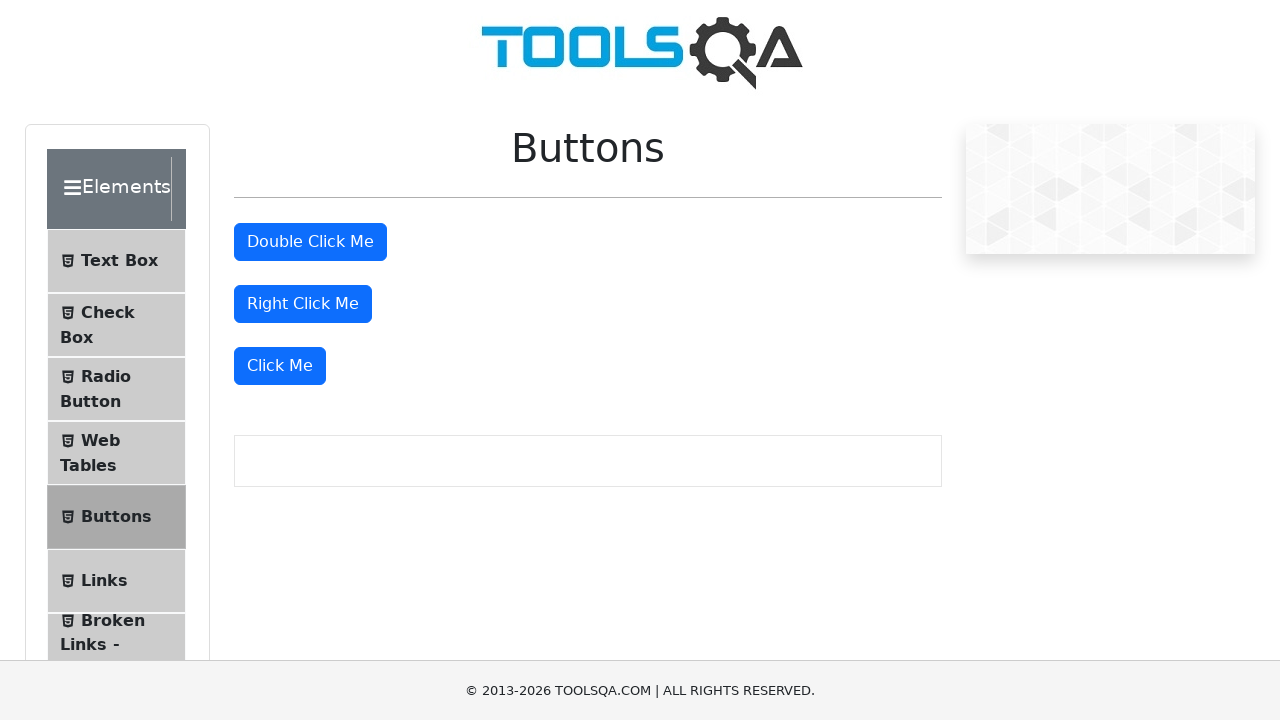

Double-clicked the double-click button at (310, 242) on #doubleClickBtn
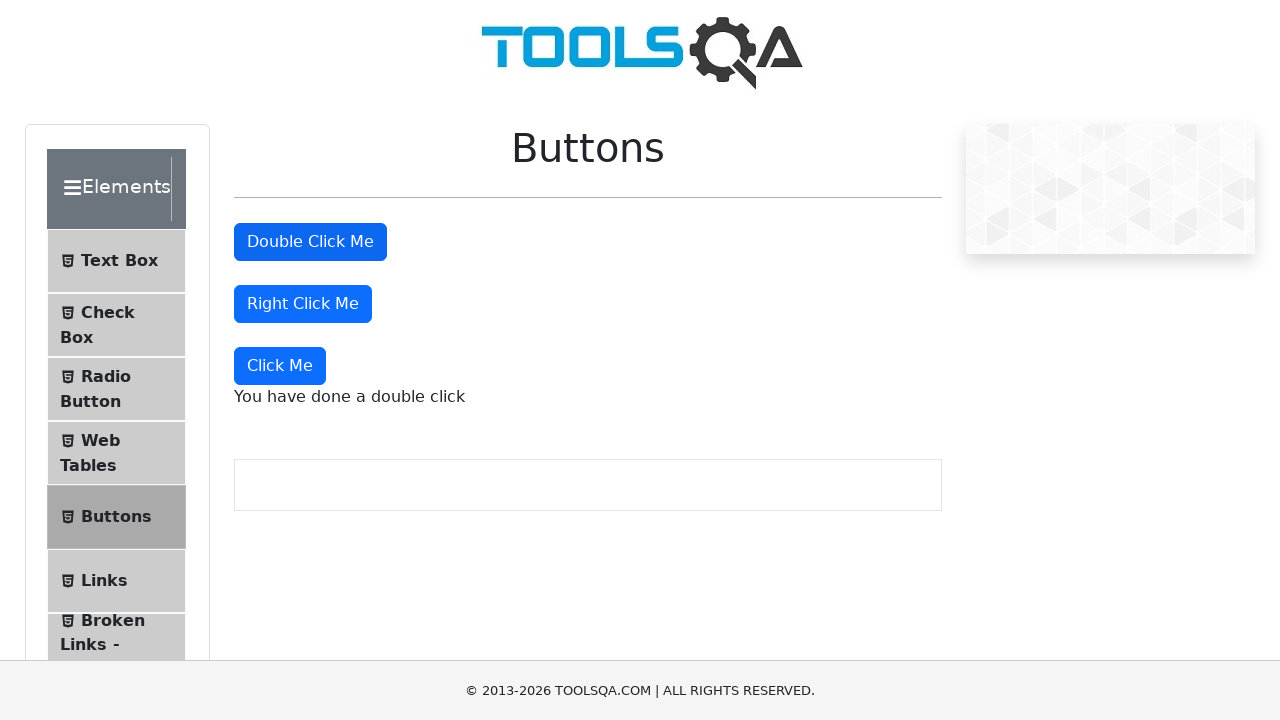

Right-clicked the right-click button at (303, 304) on #rightClickBtn
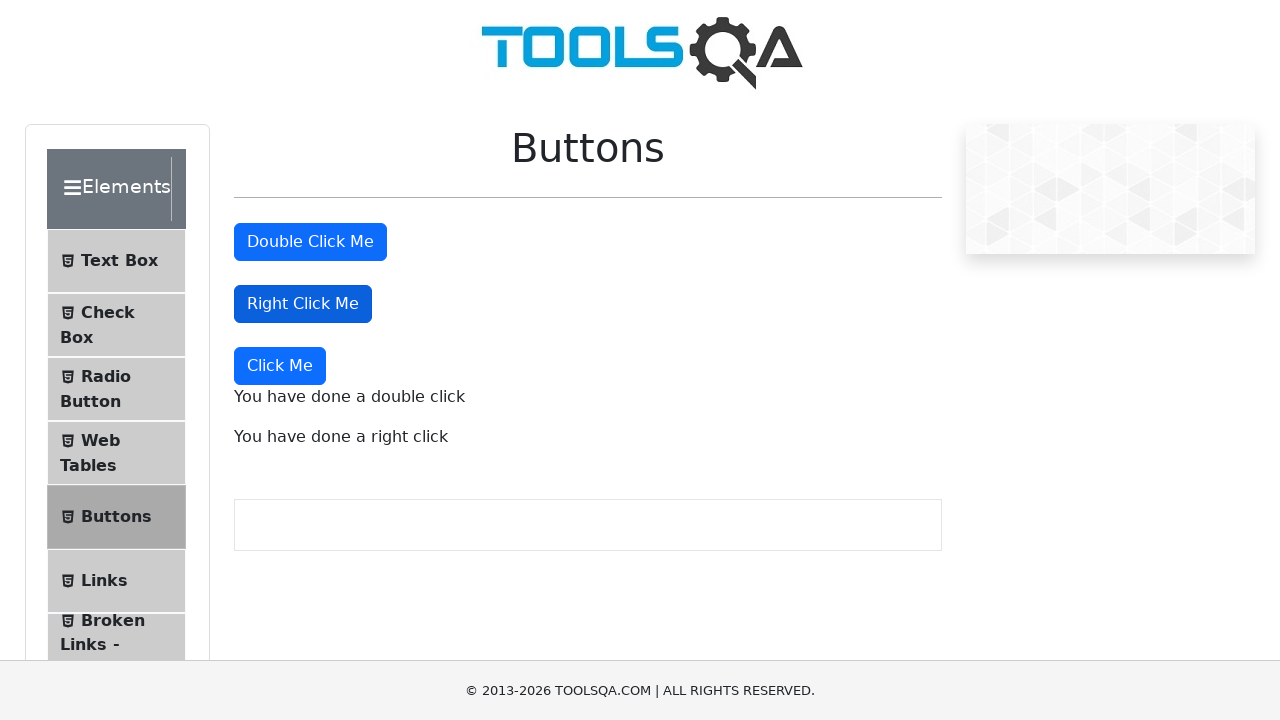

Clicked the 'Click Me' button at (280, 366) on xpath=//button[text()='Click Me']
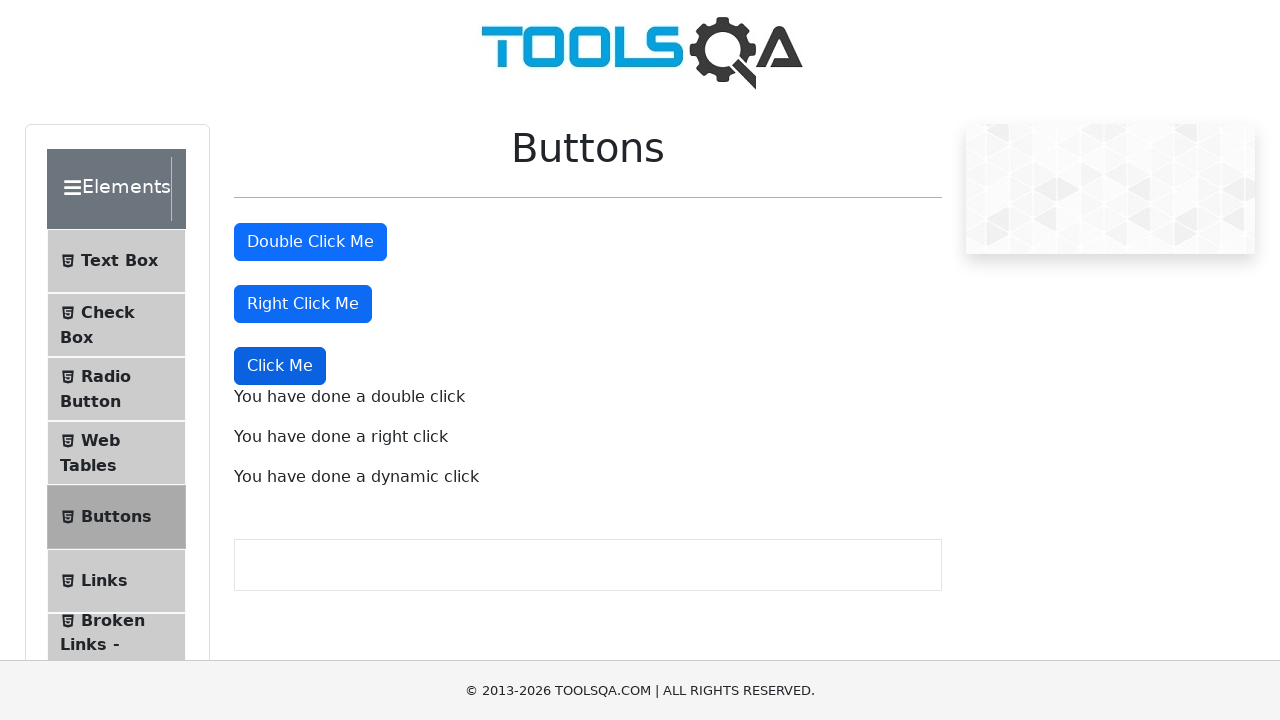

Double-click success message appeared
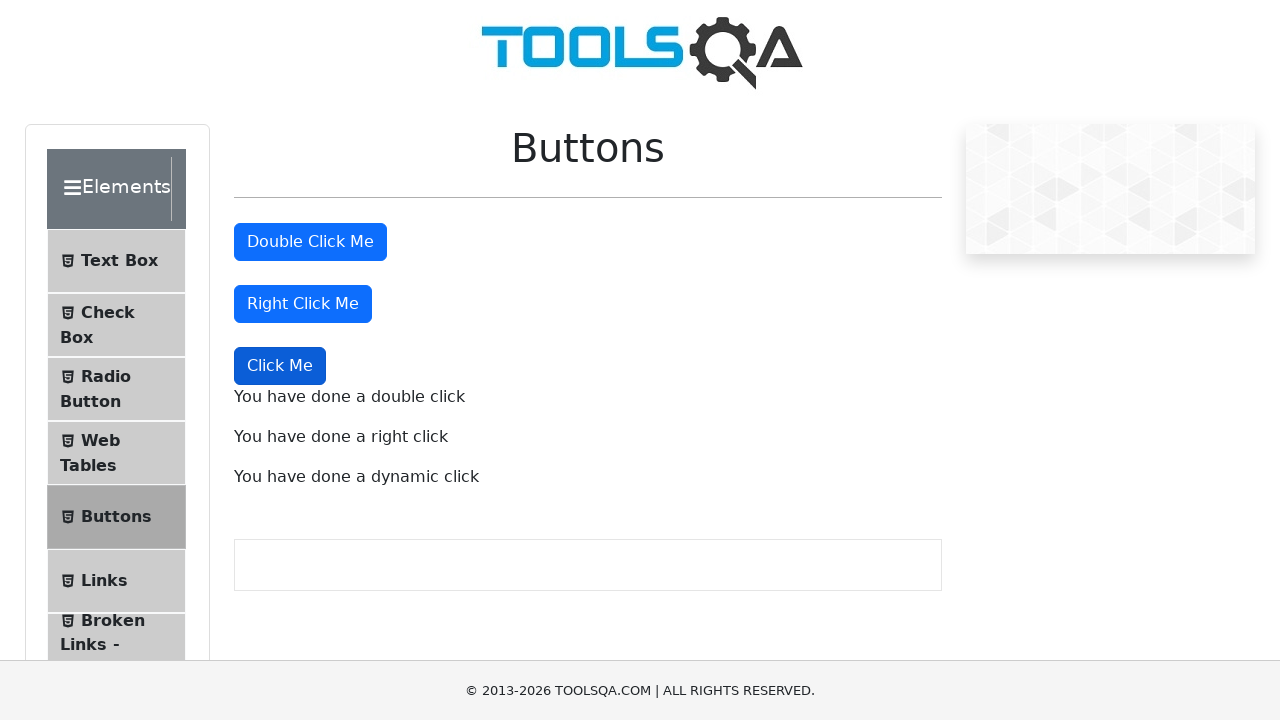

Right-click success message appeared
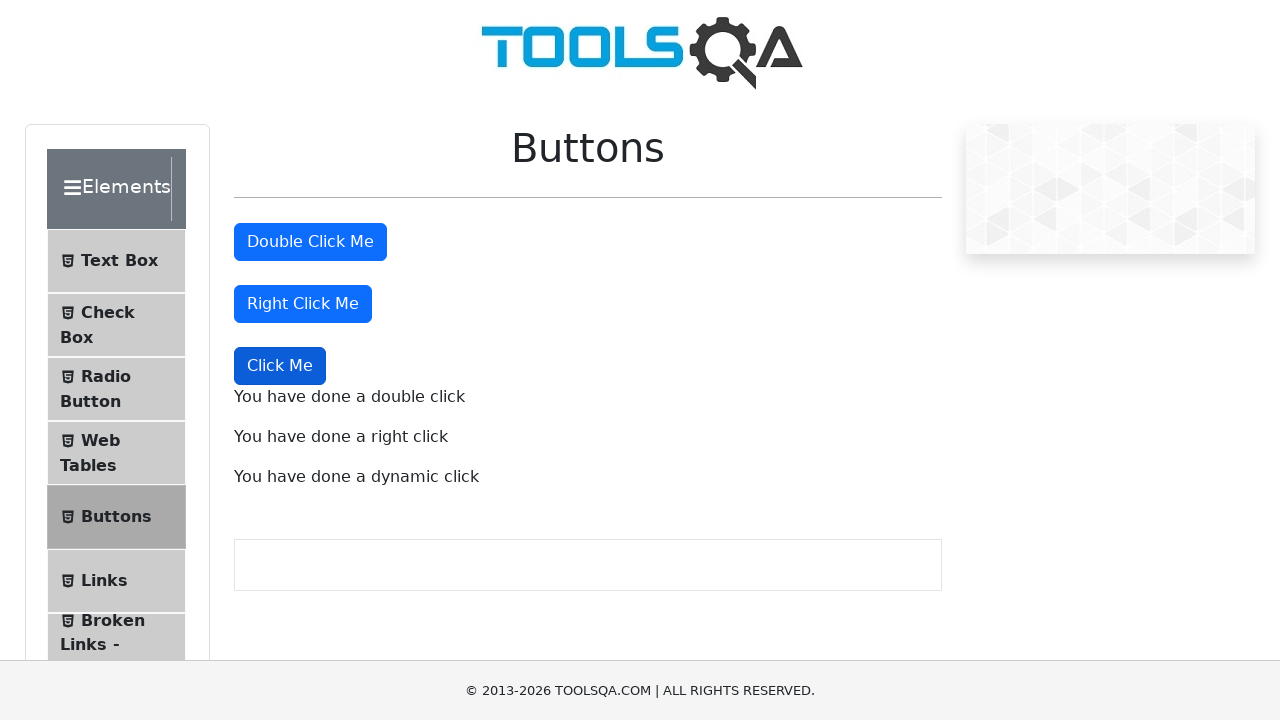

Regular click success message appeared
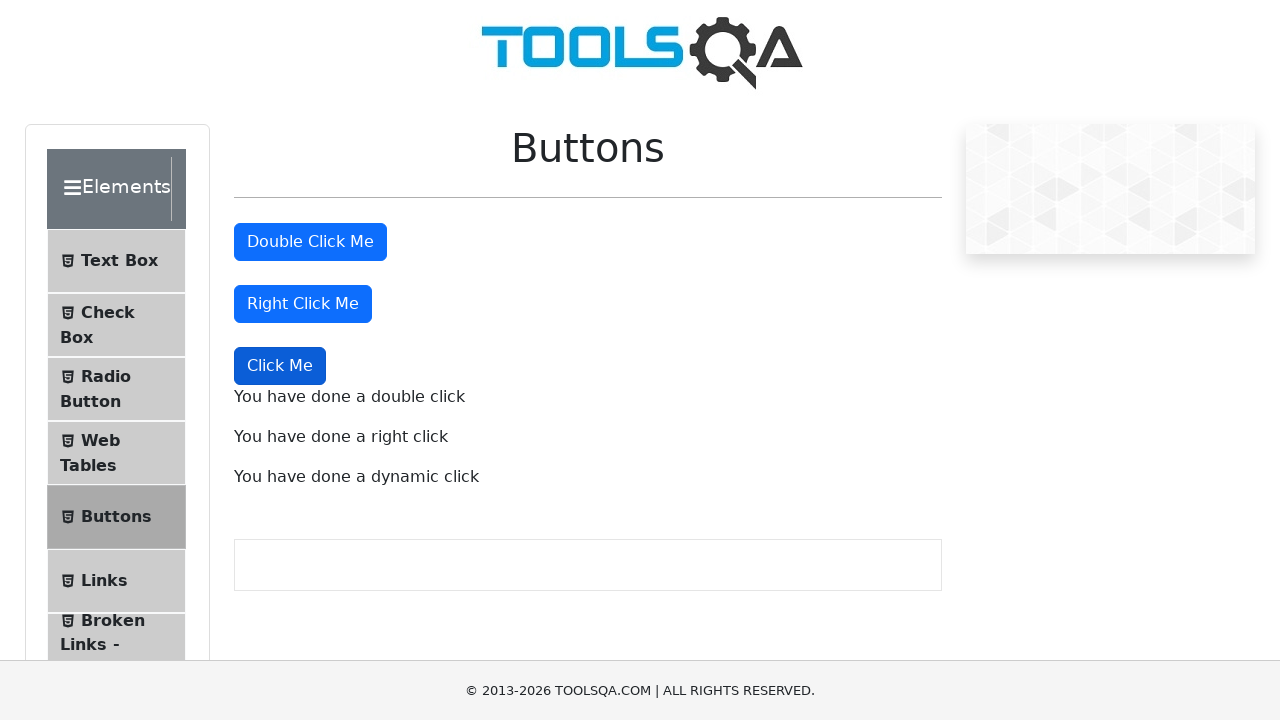

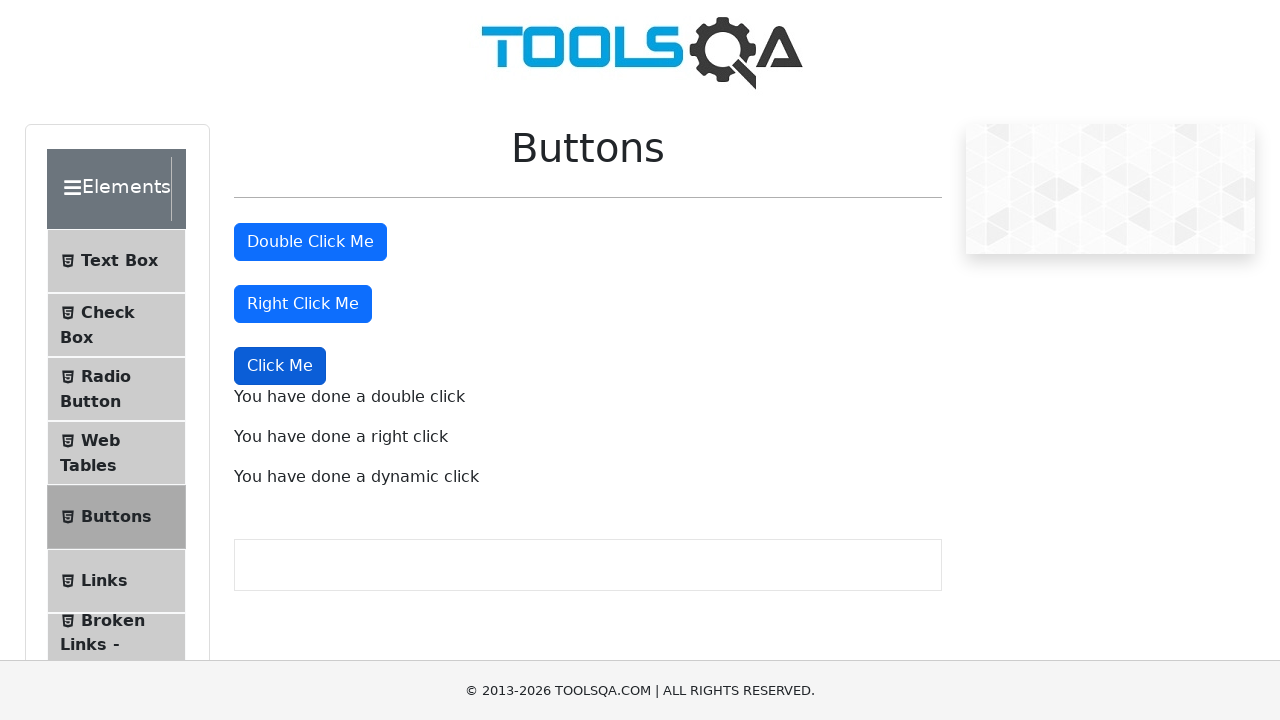